Tests the double-click button functionality on DemoQA by performing a double-click action and verifying the confirmation message appears

Starting URL: https://demoqa.com/buttons

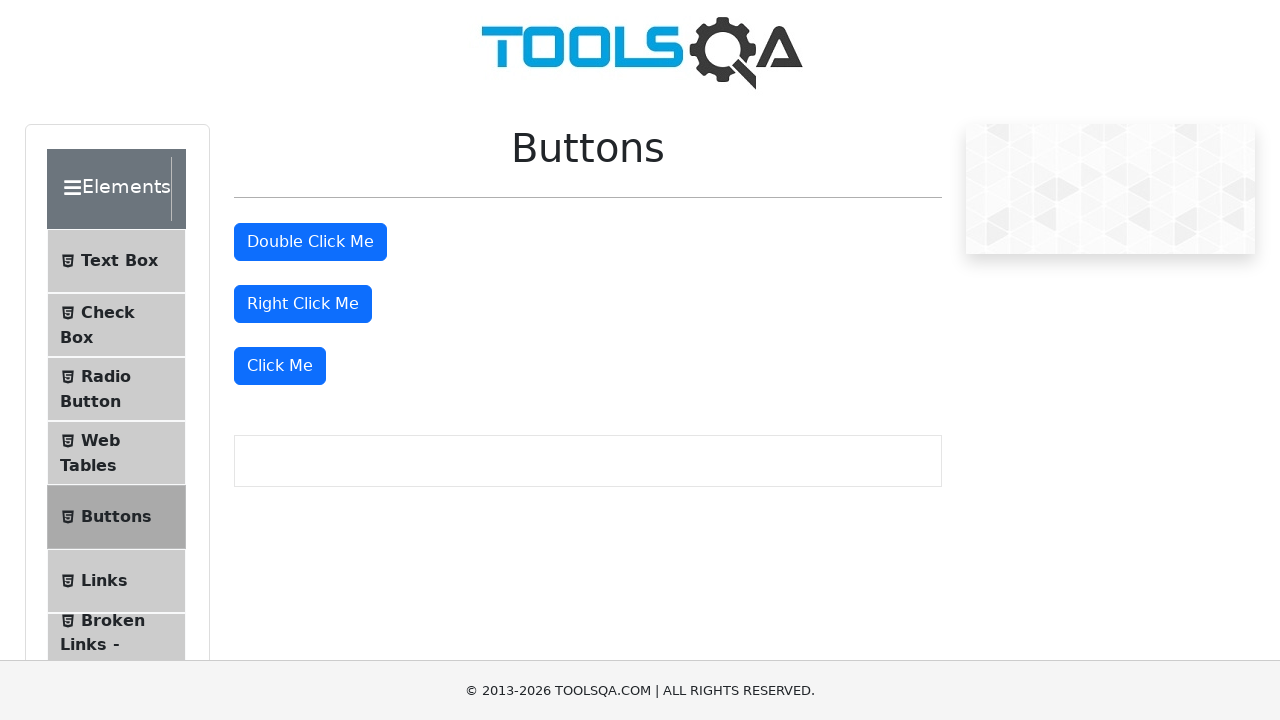

Double-clicked the 'Double Click Me' button at (310, 242) on #doubleClickBtn
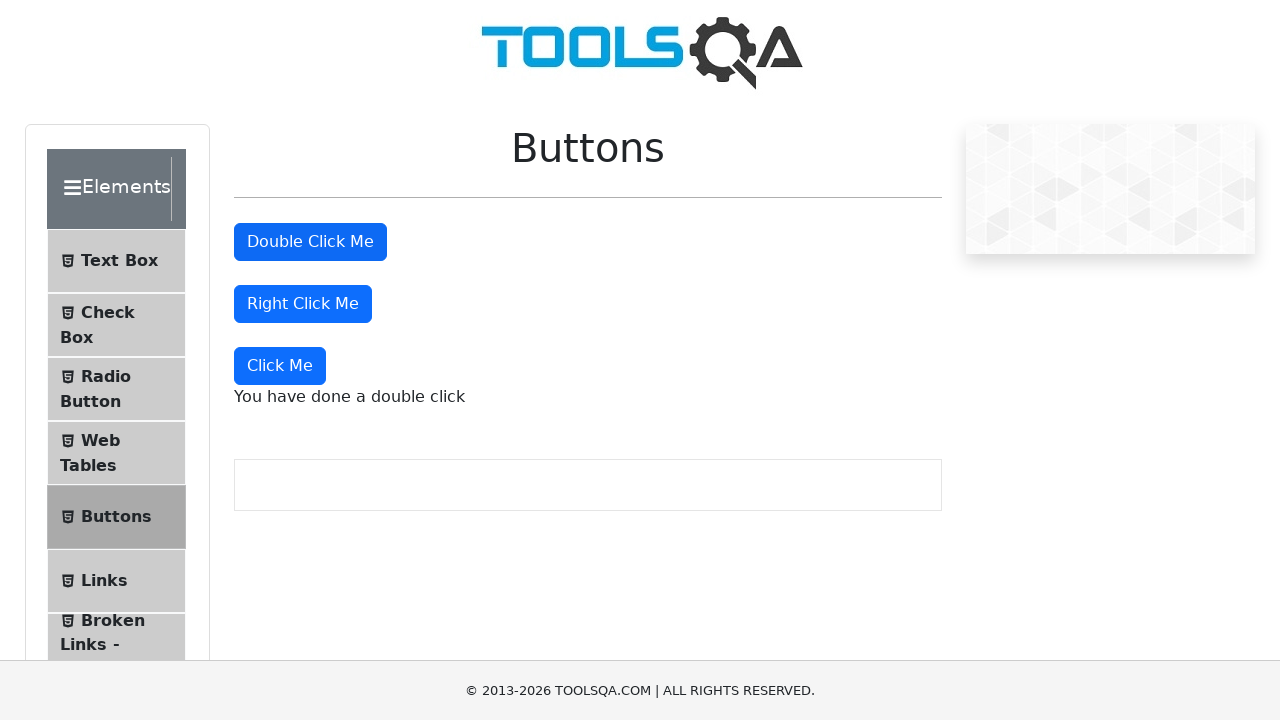

Double-click confirmation message appeared
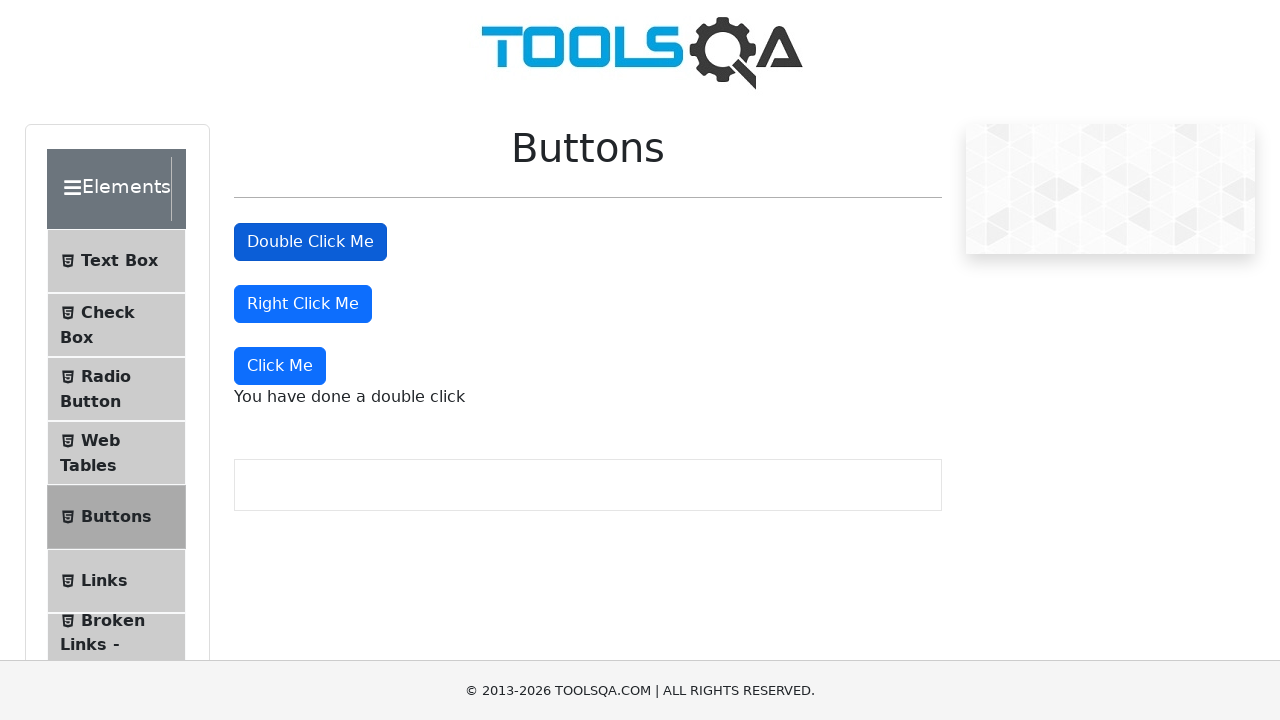

Retrieved message text: 'You have done a double click'
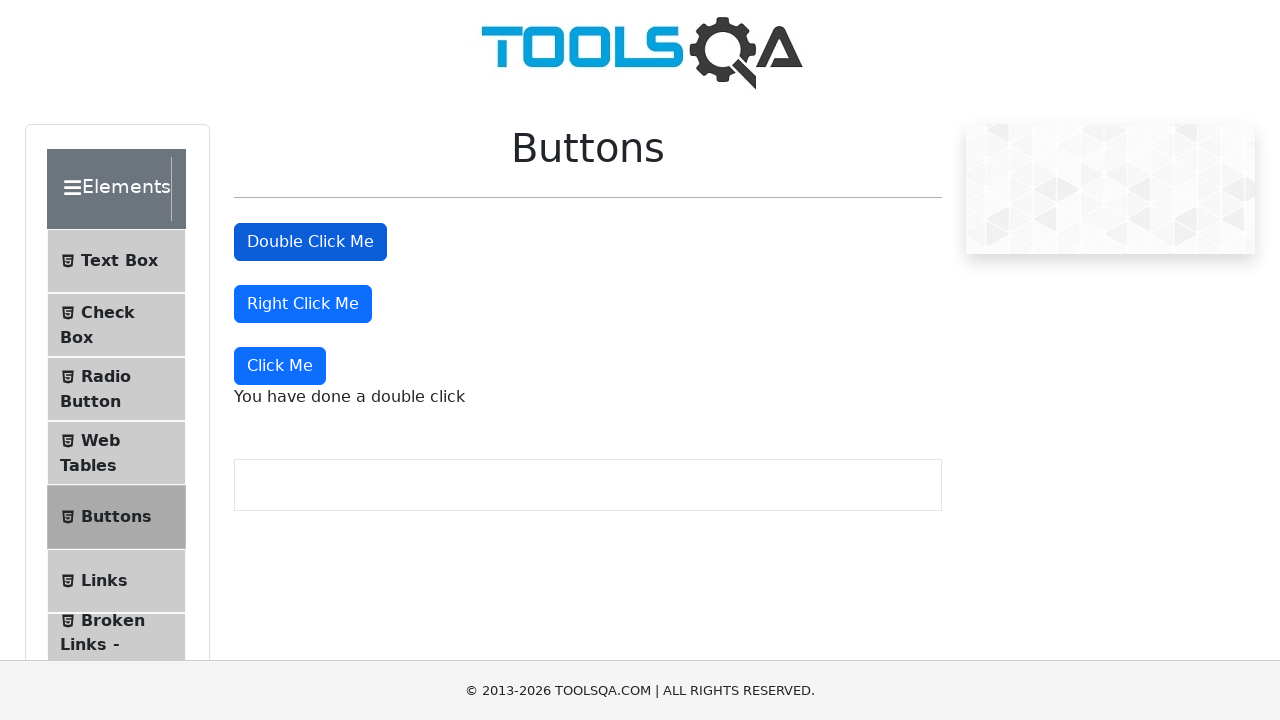

Verified message text matches expected value
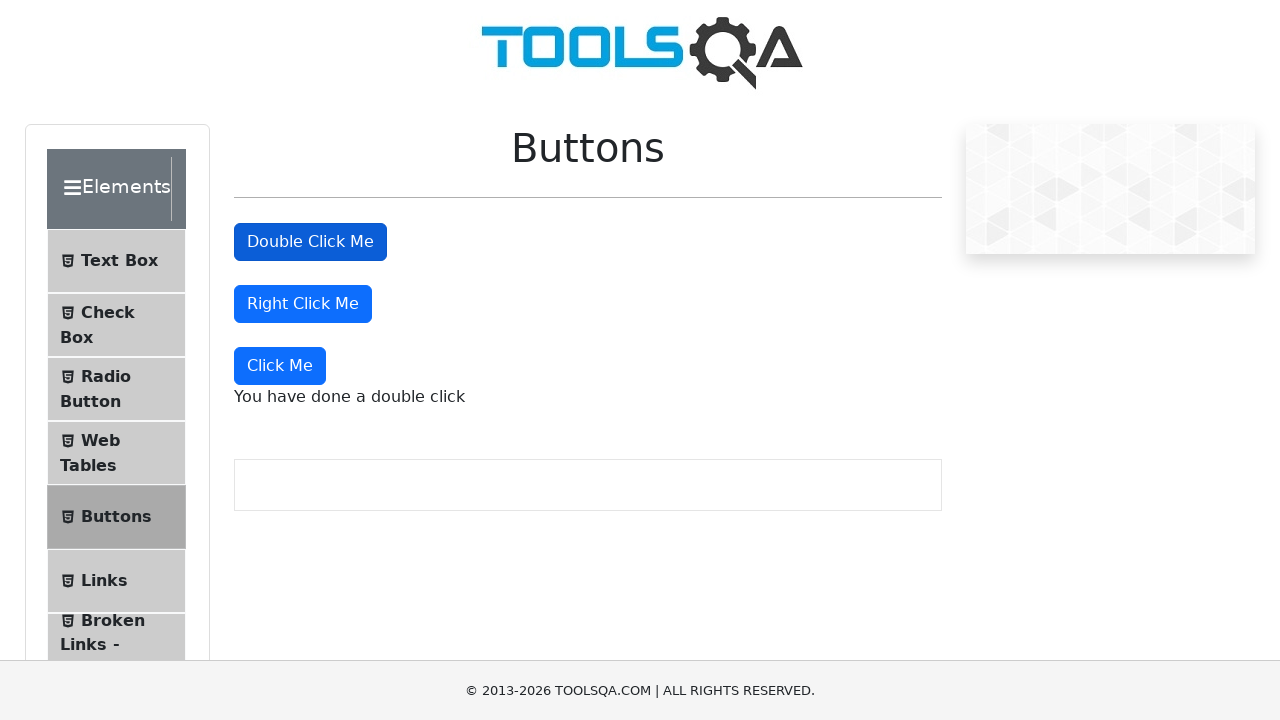

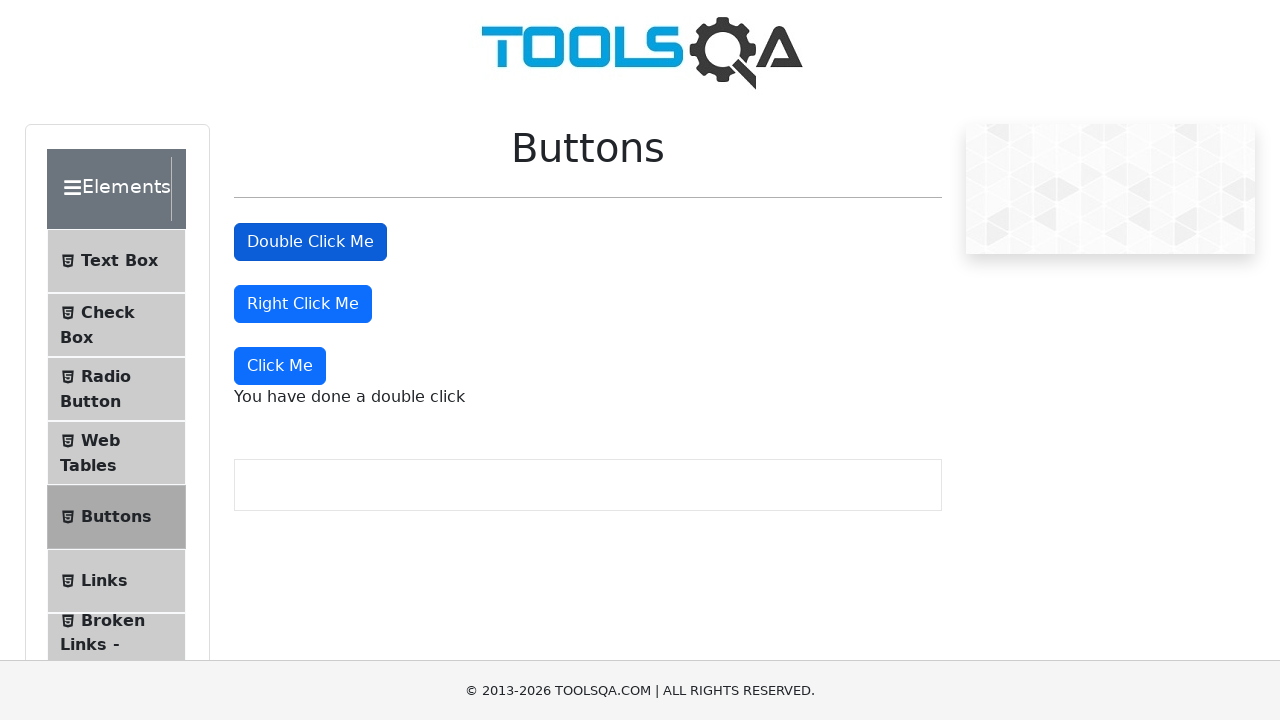